Opens the shopping cart by clicking on the cart icon

Starting URL: https://www.beyoung.in/

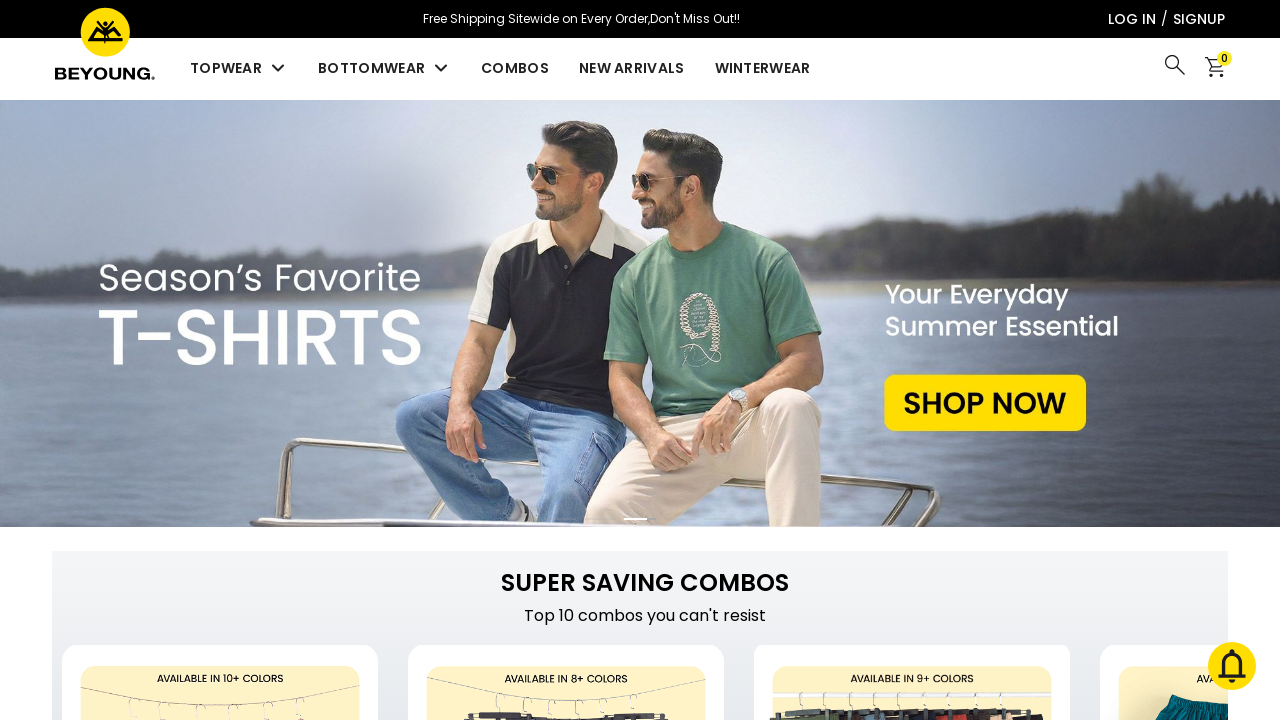

Waited for cart icon to be visible on the page
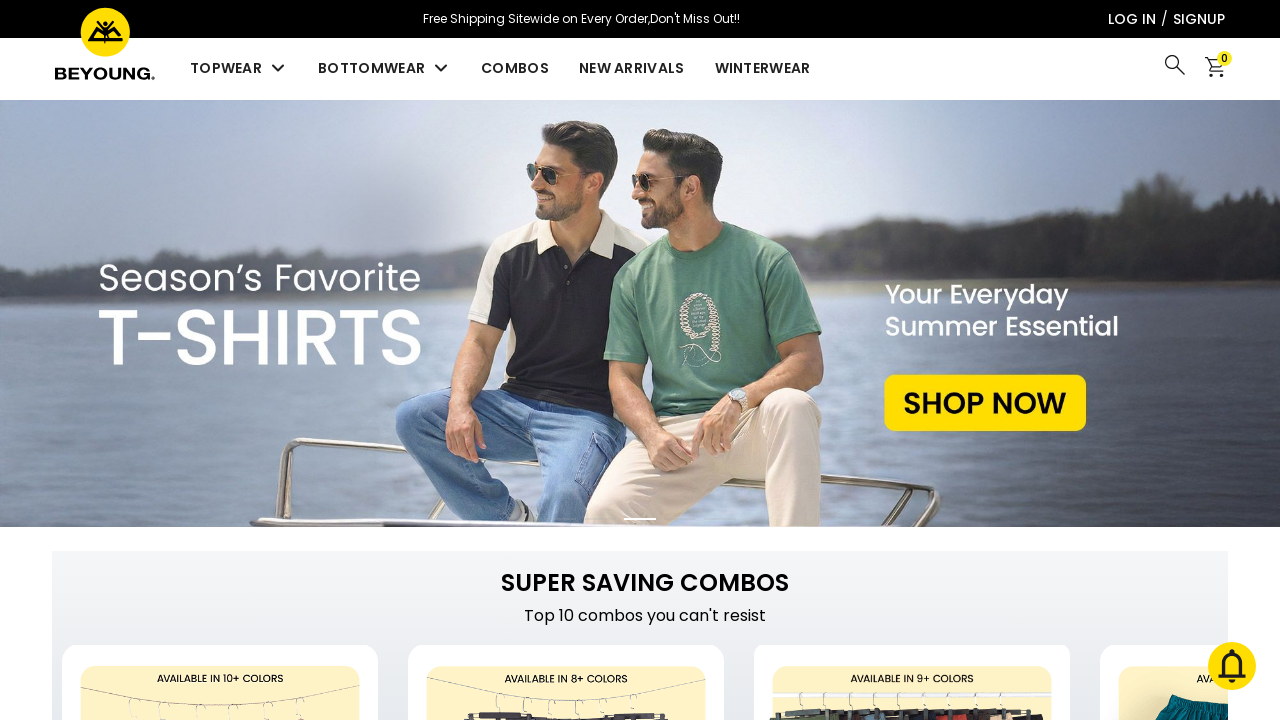

Clicked on cart icon to open shopping cart at (1215, 68) on .add-cart-icon
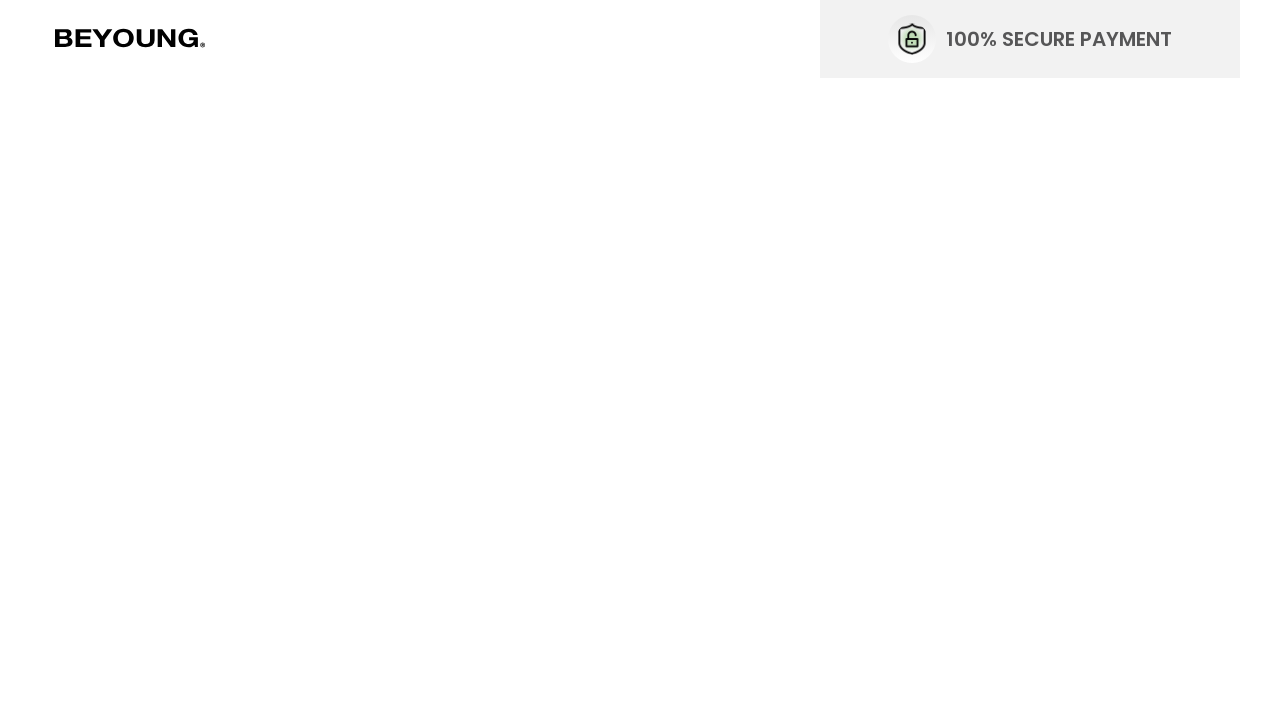

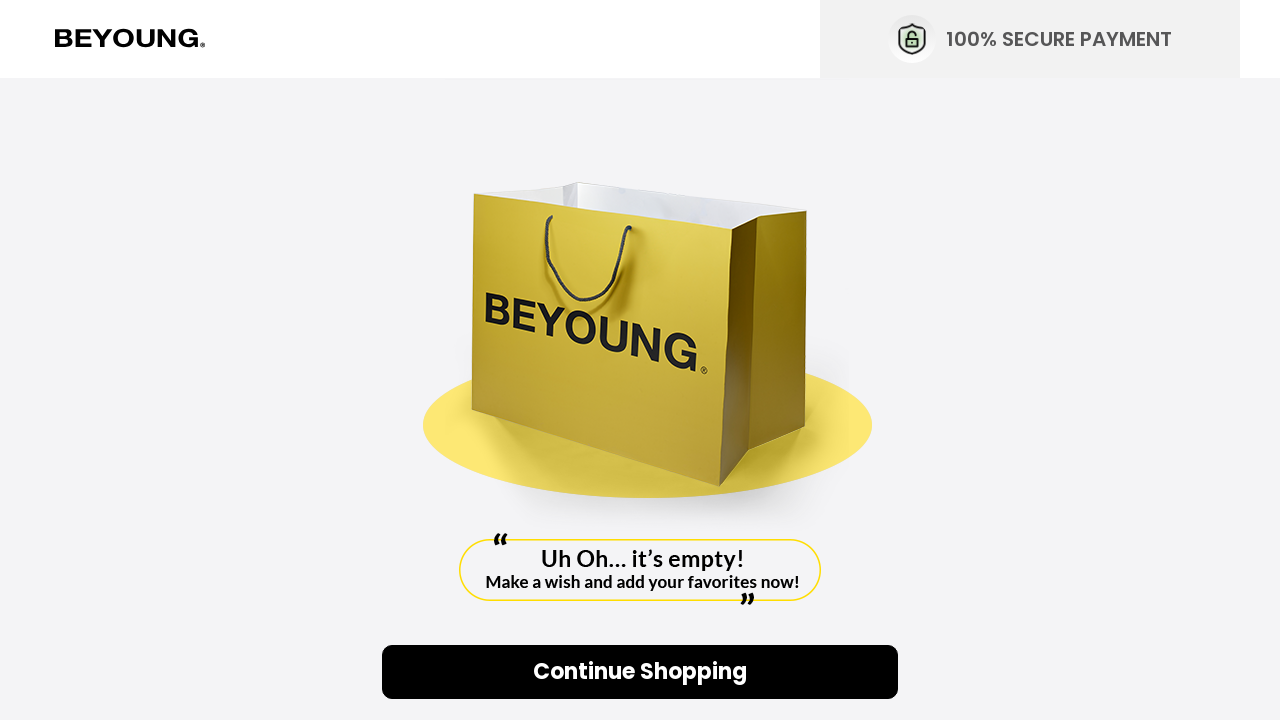